Tests drag and drop functionality by dragging a football element to two different drop zones and verifying the drops were successful

Starting URL: https://training-support.net/webelements/drag-drop

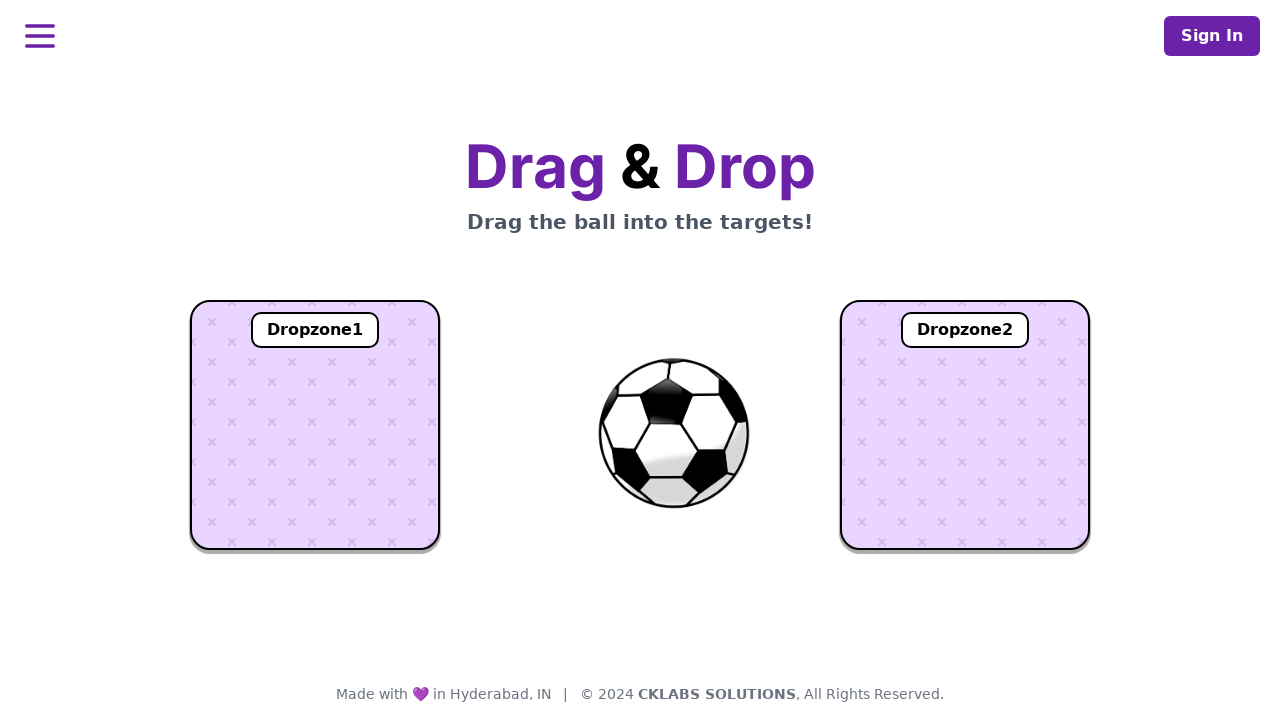

Located the football element (#ball)
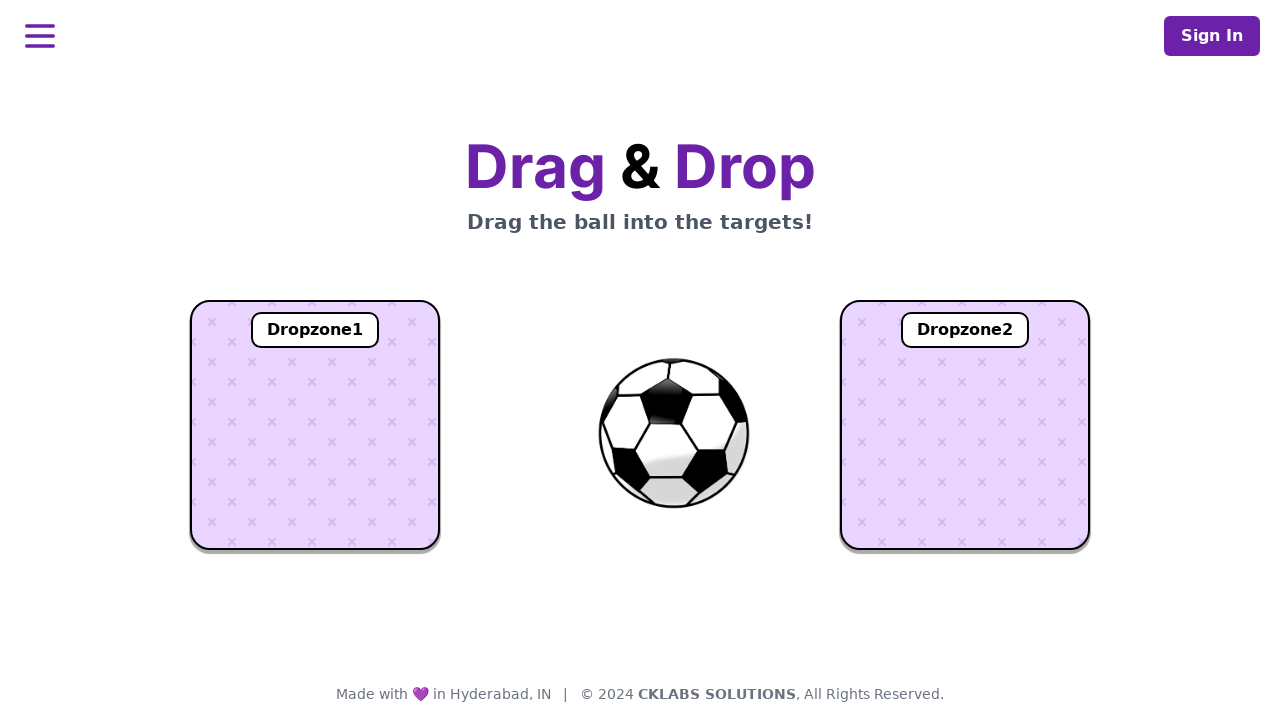

Located dropzone 1 (#dropzone1)
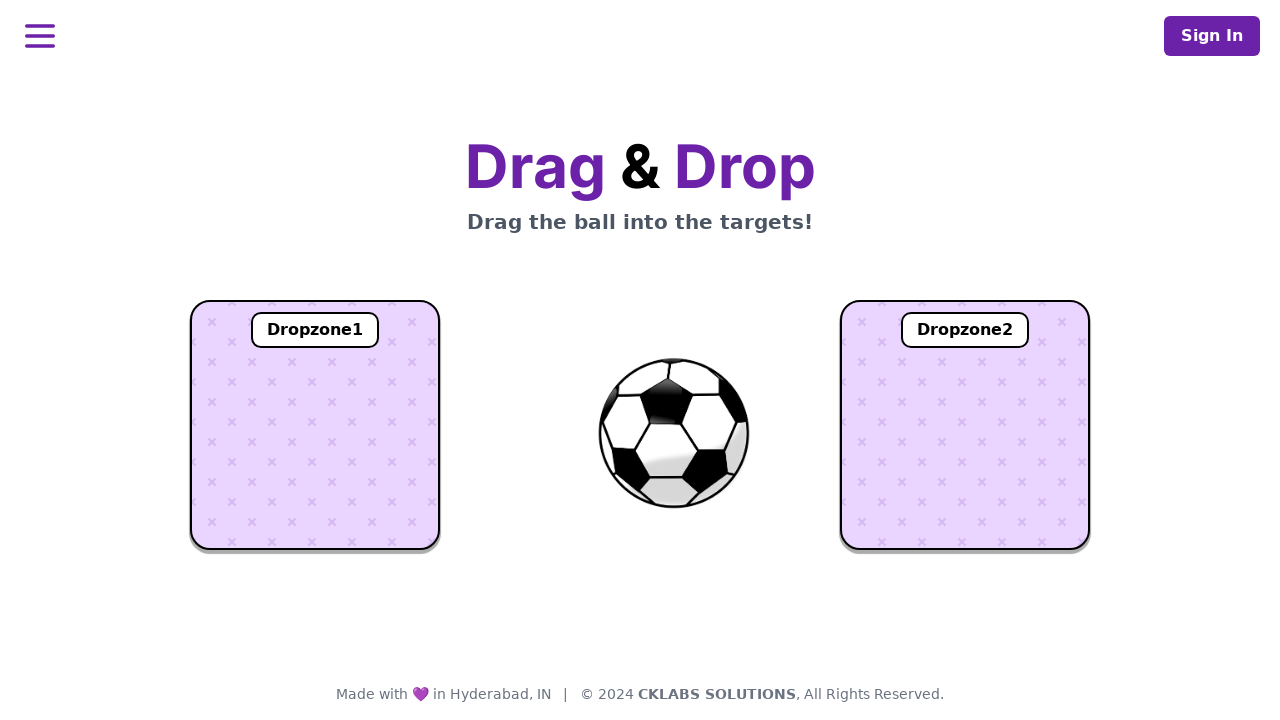

Located dropzone 2 (#dropzone2)
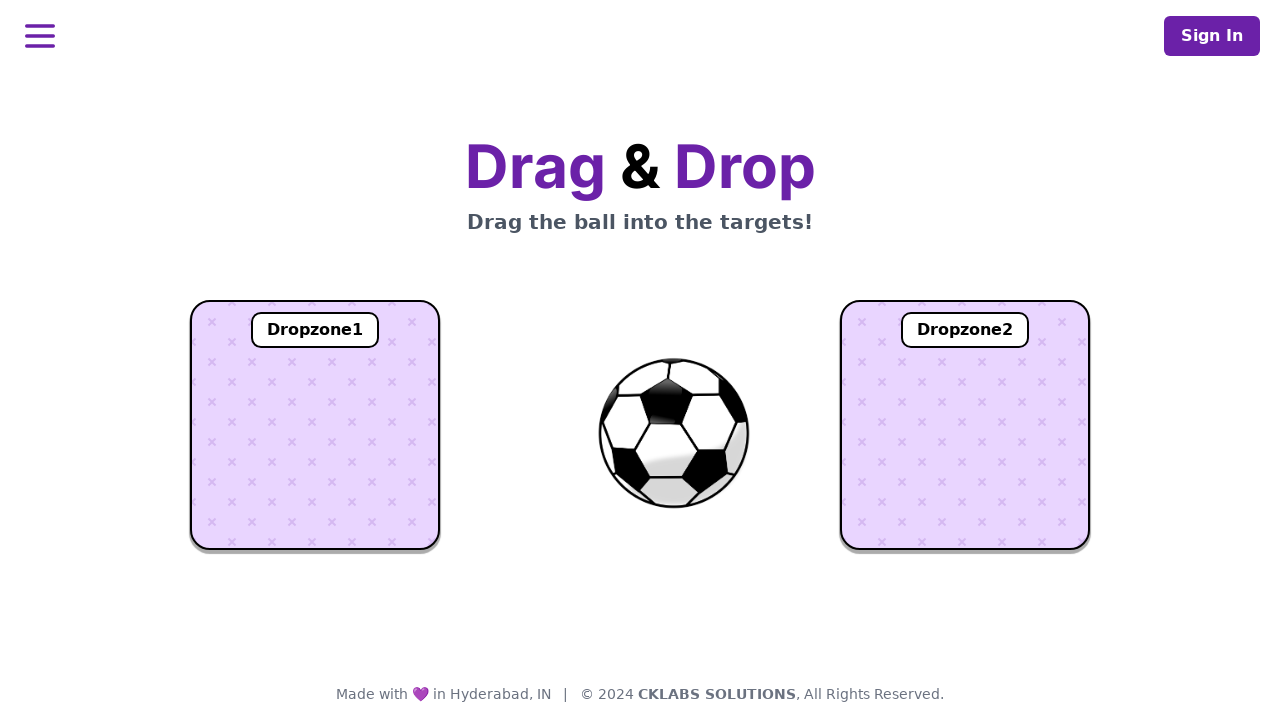

Dragged football element to dropzone 1 at (315, 425)
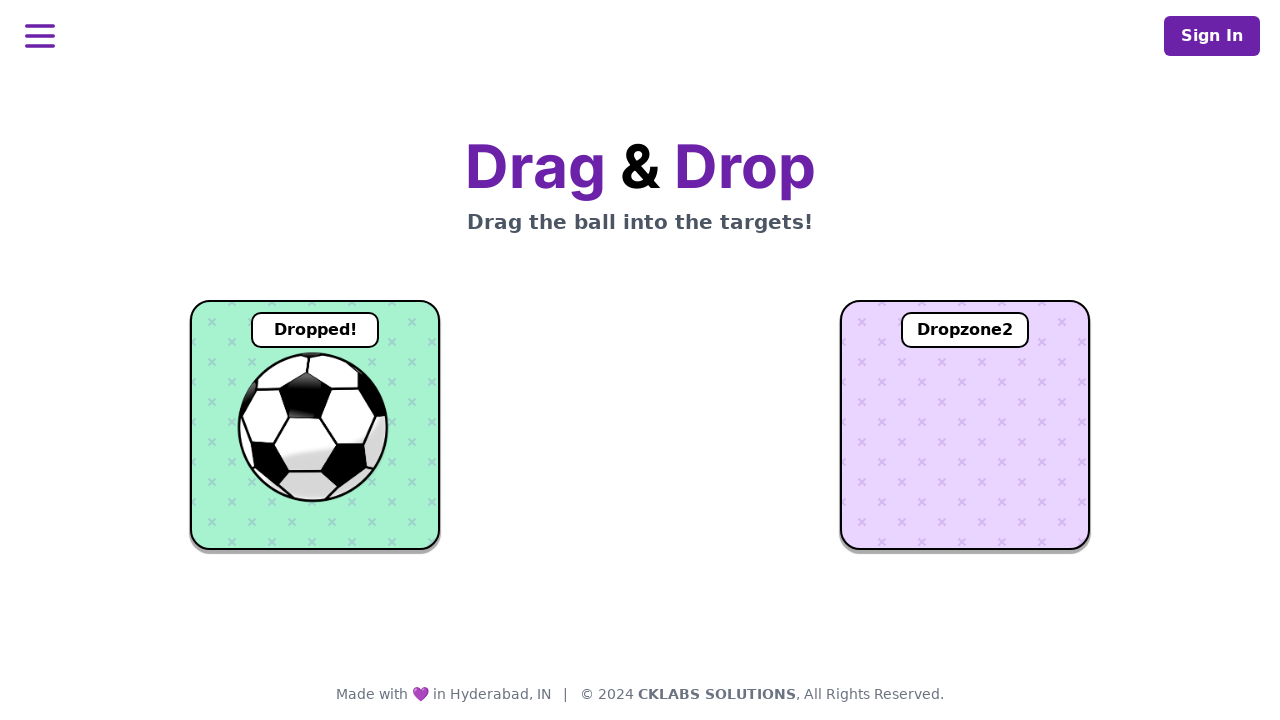

Waited 1 second for drop animation to complete
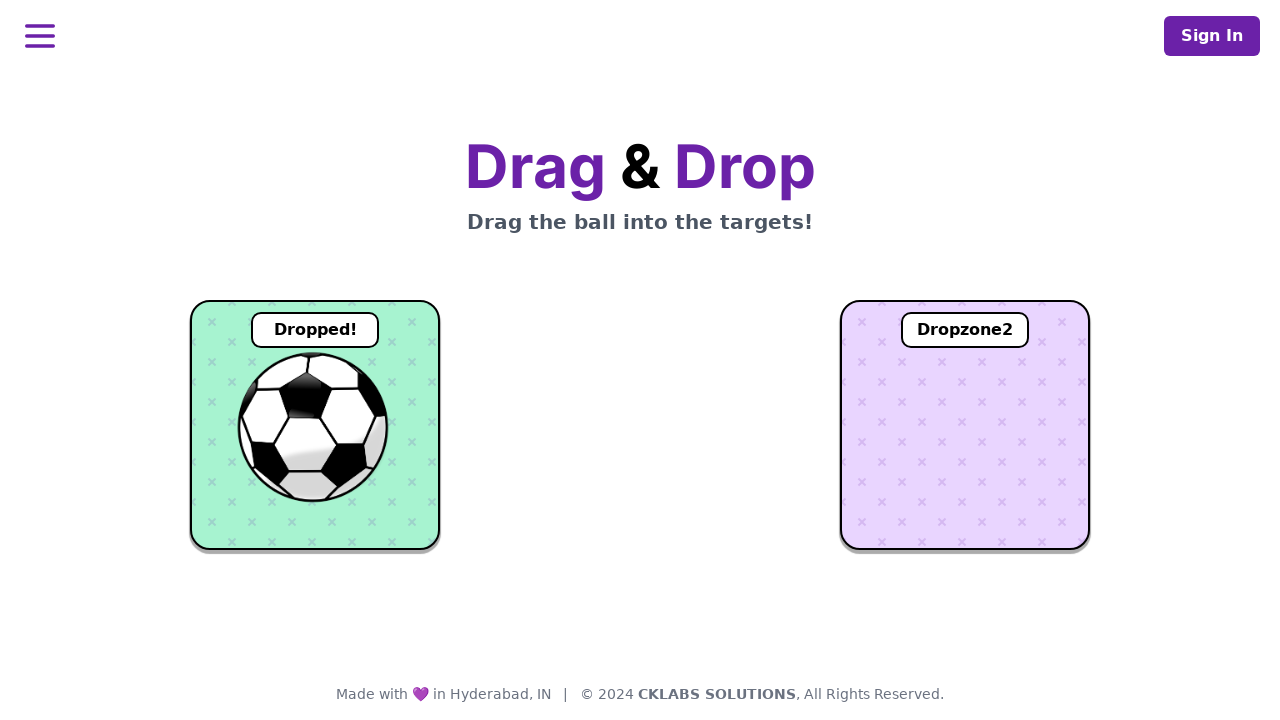

Located dropzone 1 text element
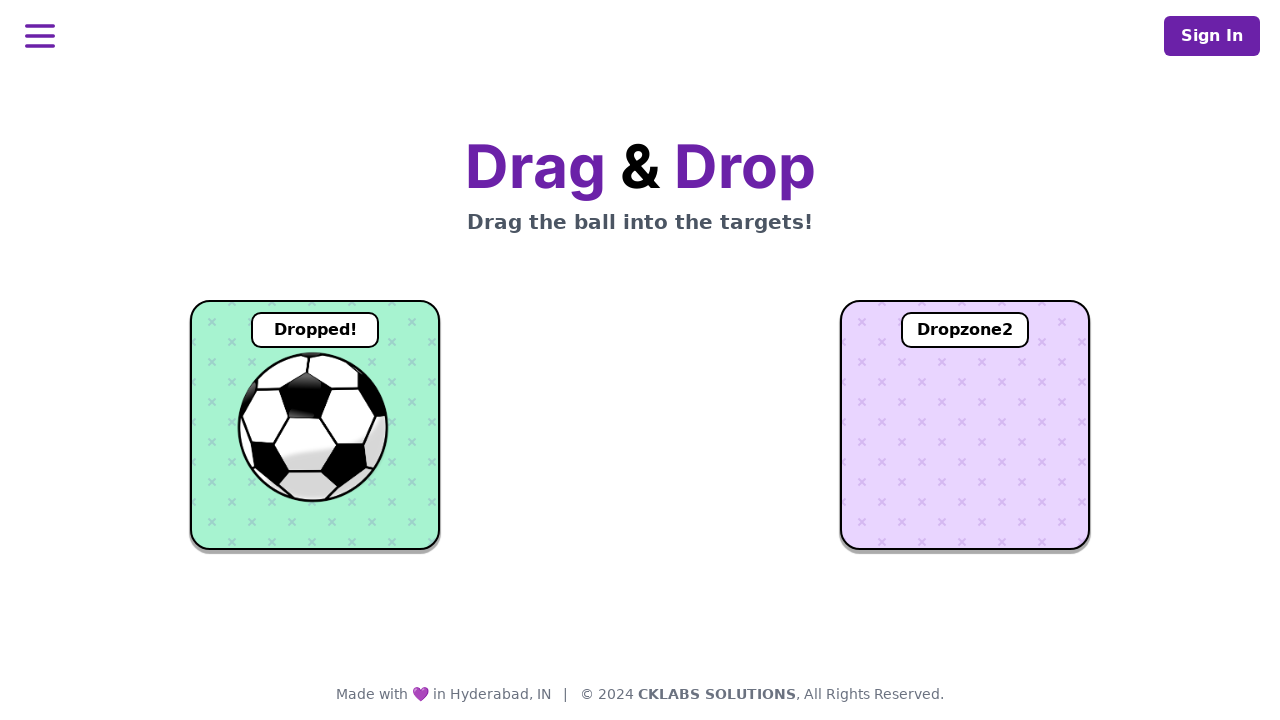

Verified dropzone 1 text is visible after drop
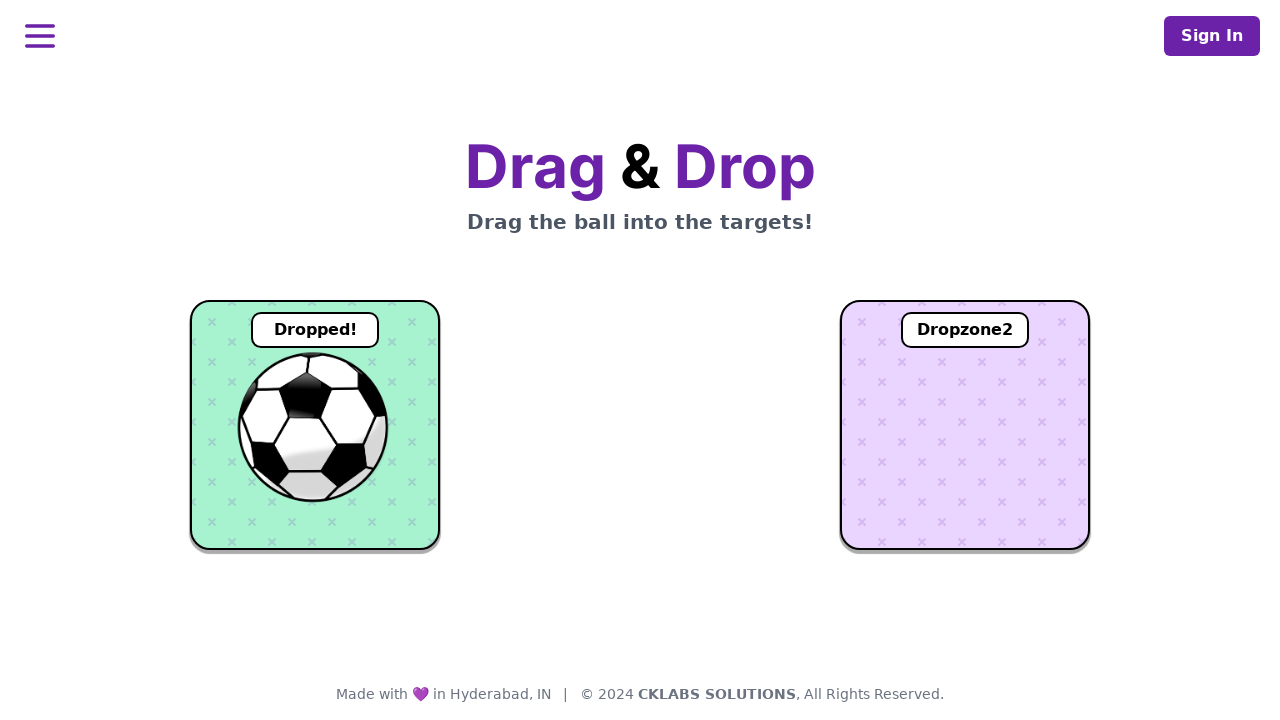

Dragged football element to dropzone 2 at (965, 425)
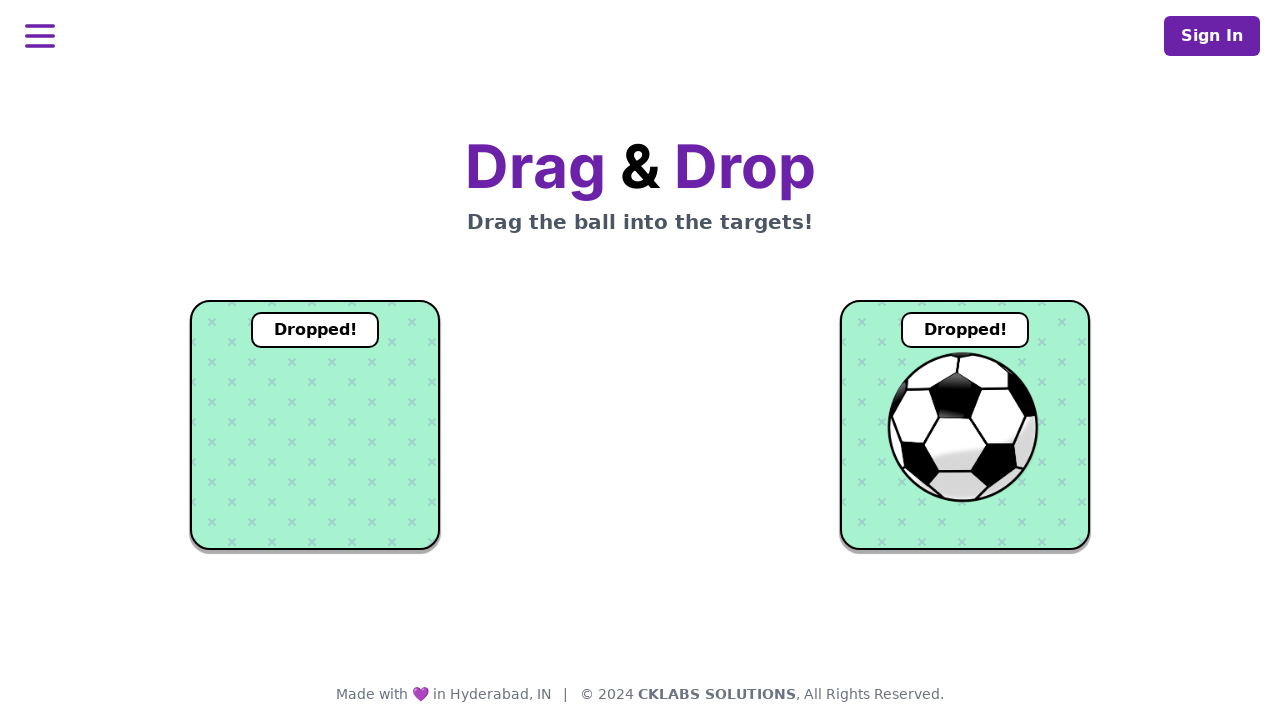

Waited 1 second for drop animation to complete
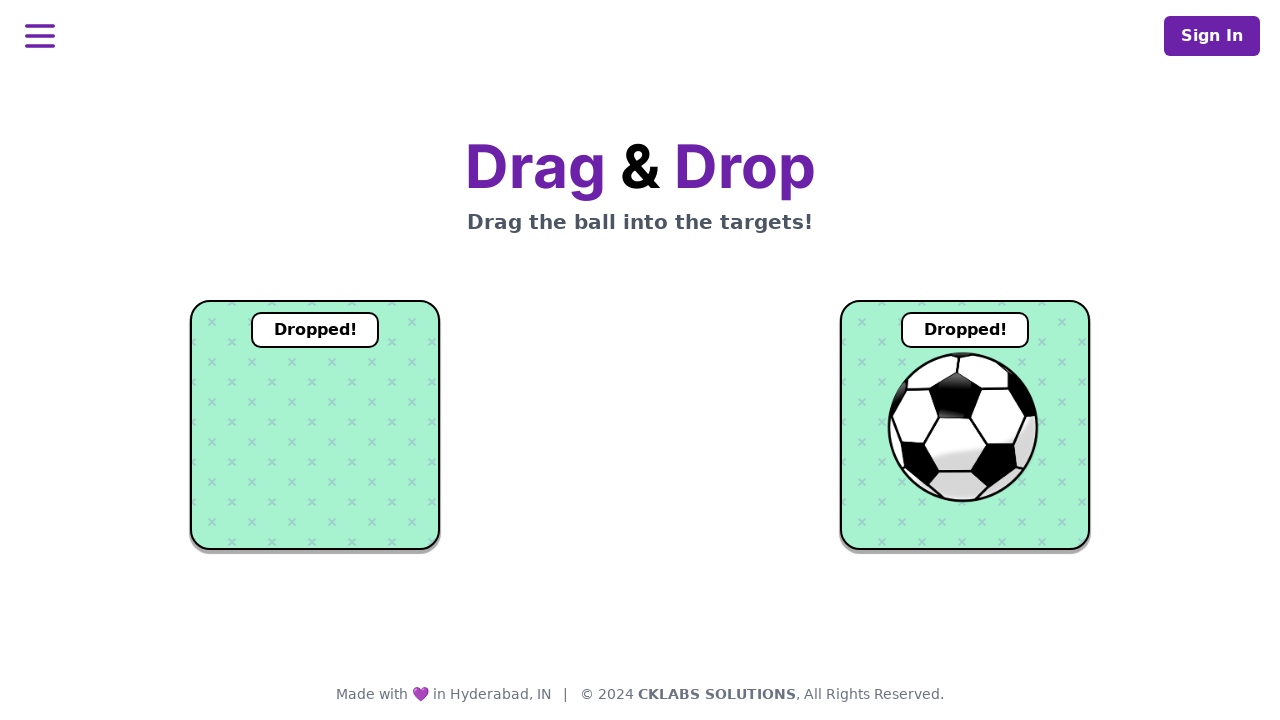

Located dropzone 2 text element
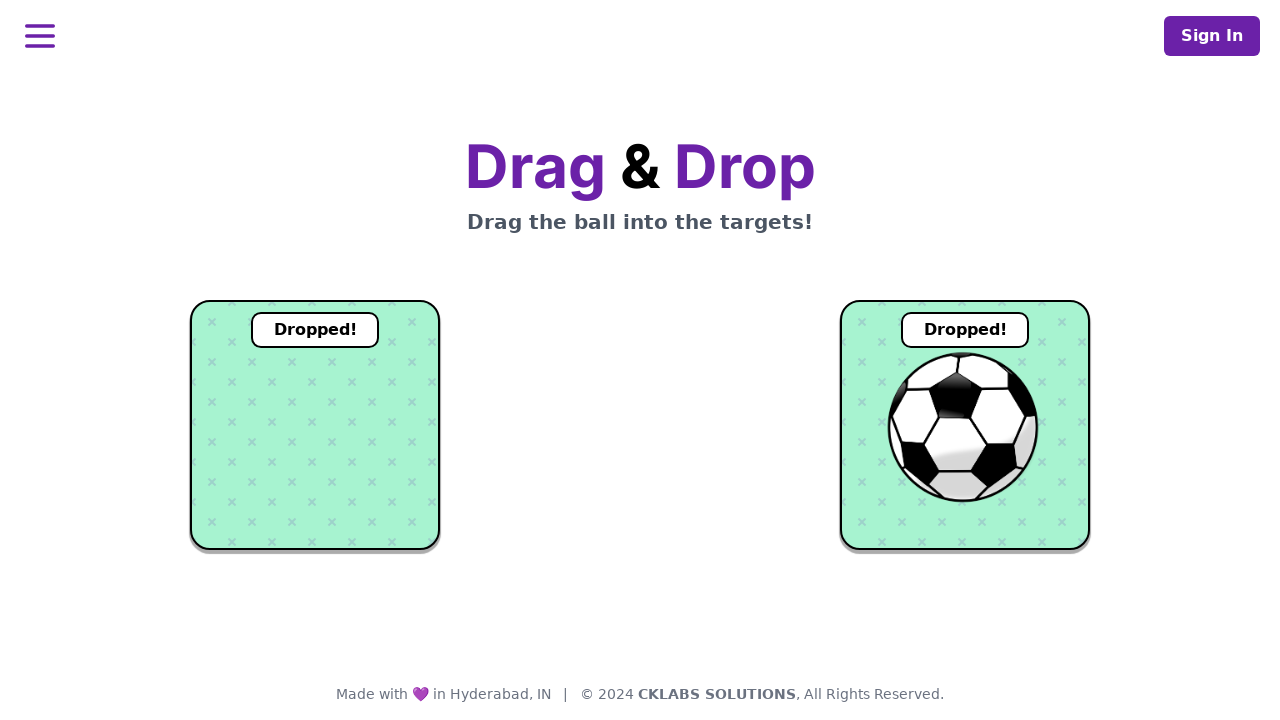

Verified dropzone 2 text is visible after drop
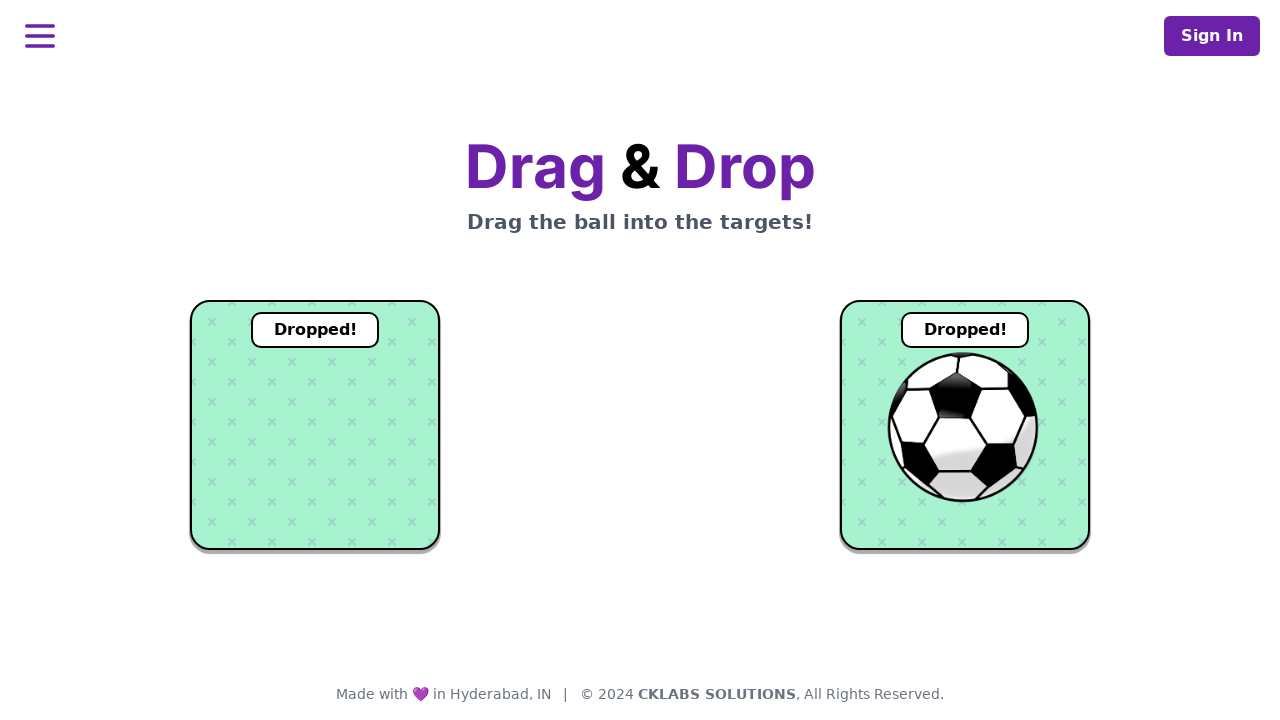

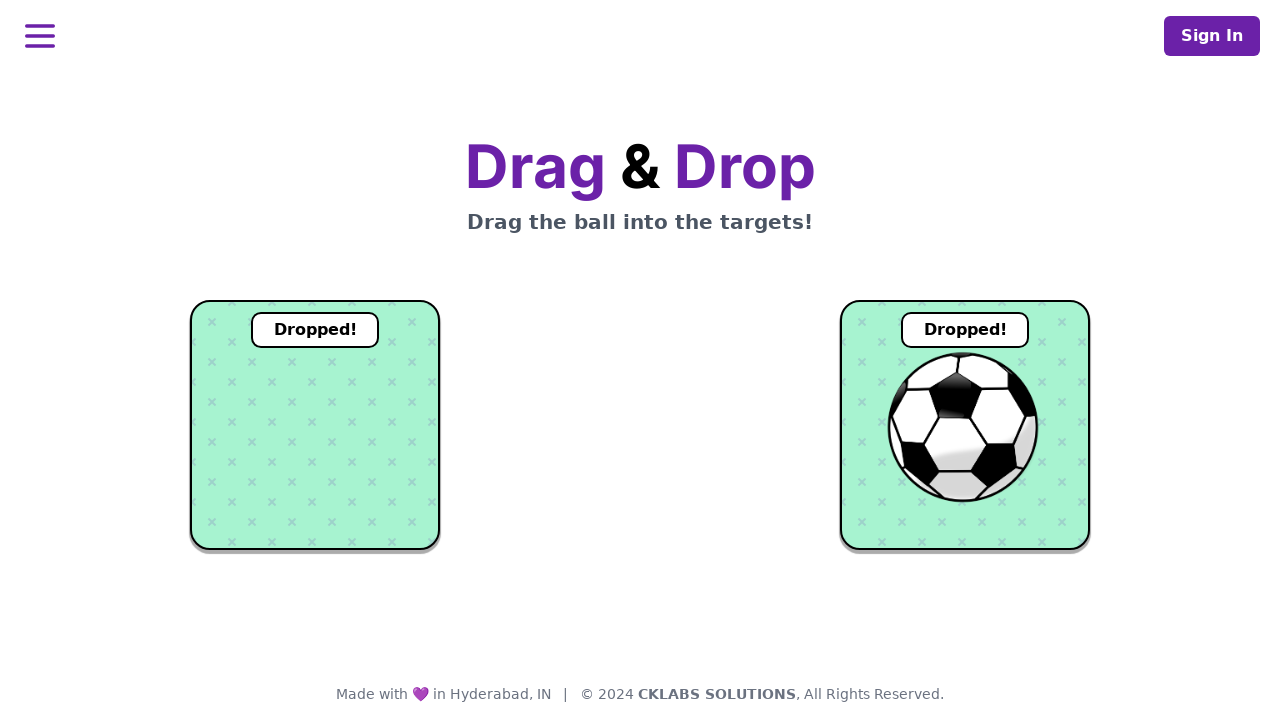